Tests that todo data persists after page reload

Starting URL: https://demo.playwright.dev/todomvc

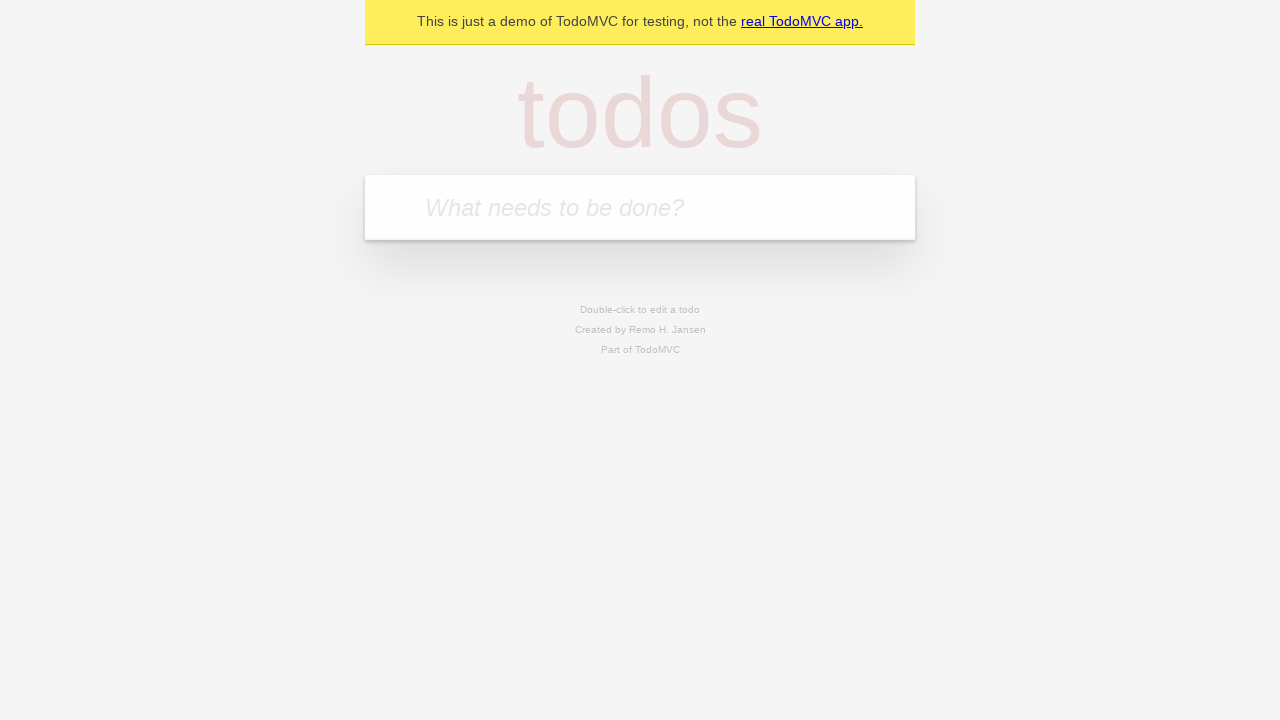

Filled todo input with 'buy some cheese' on internal:attr=[placeholder="What needs to be done?"i]
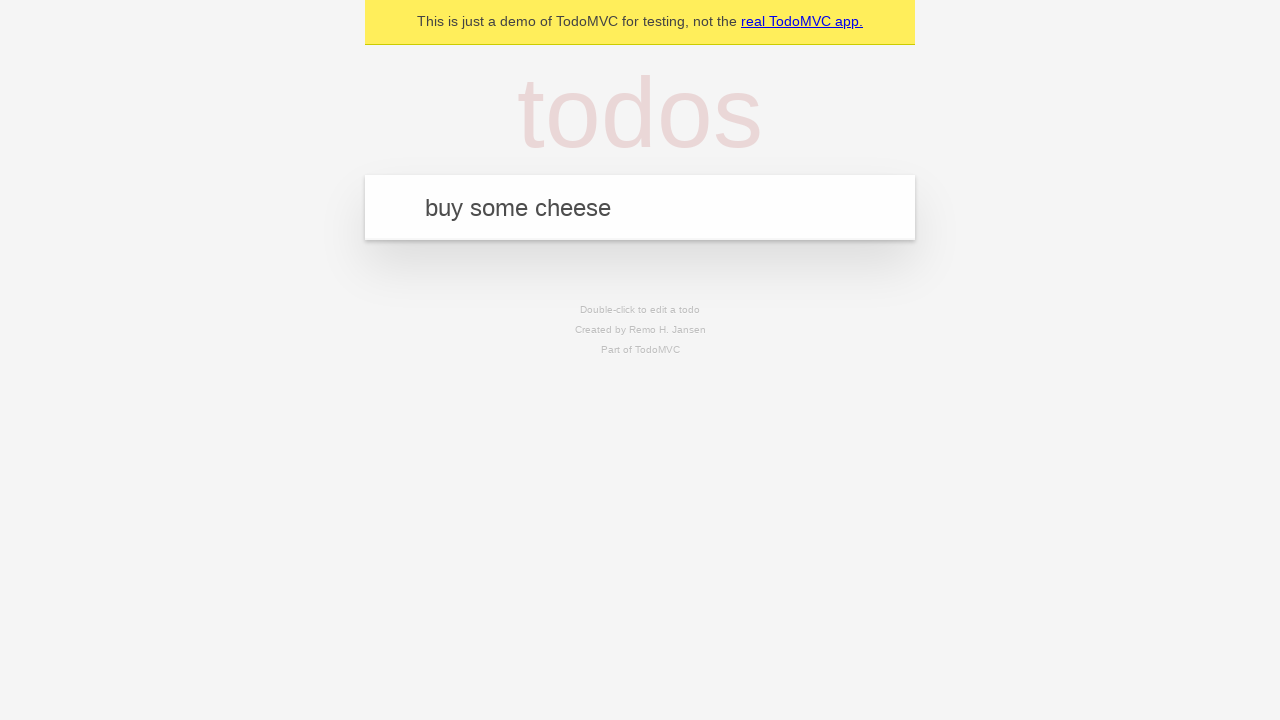

Pressed Enter to create first todo item on internal:attr=[placeholder="What needs to be done?"i]
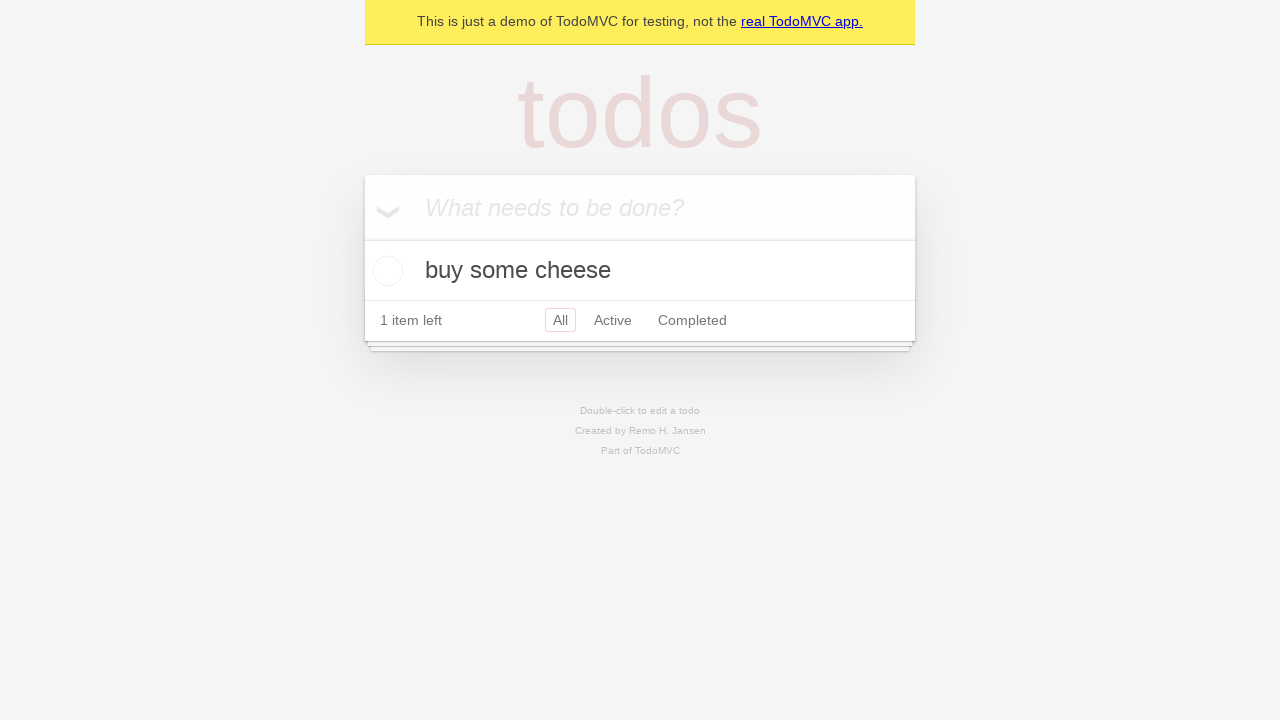

Filled todo input with 'feed the cat' on internal:attr=[placeholder="What needs to be done?"i]
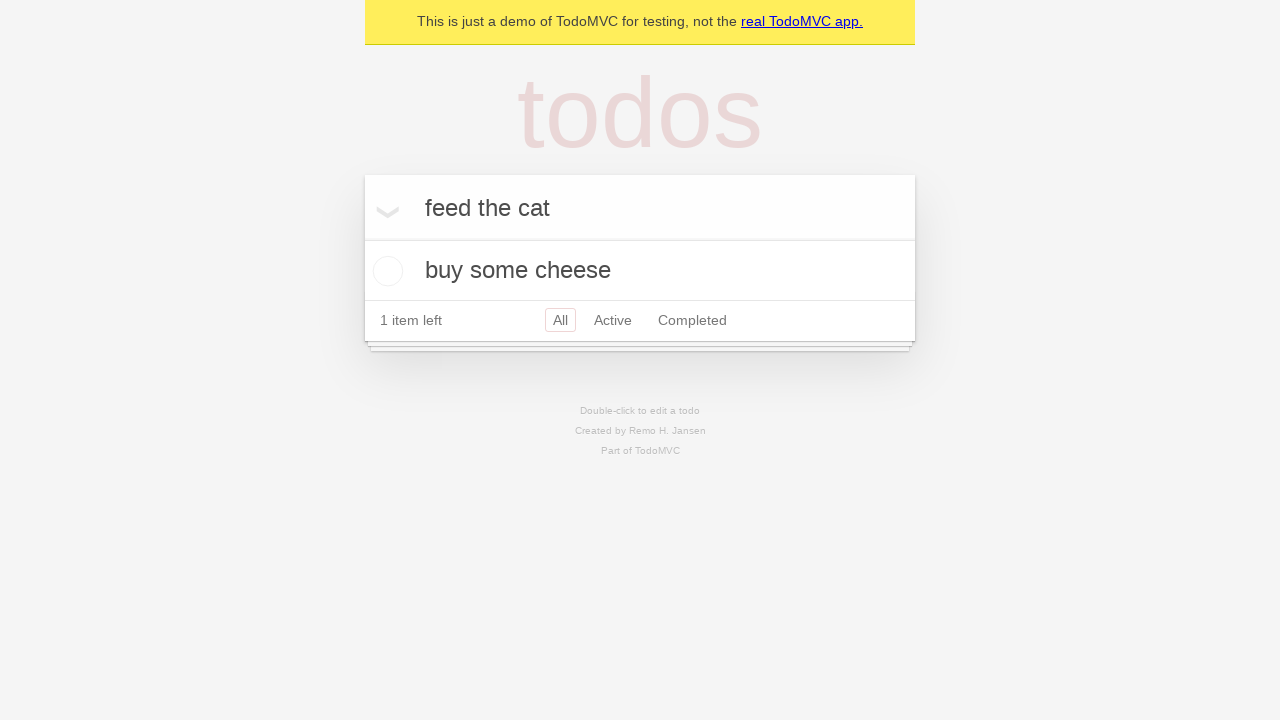

Pressed Enter to create second todo item on internal:attr=[placeholder="What needs to be done?"i]
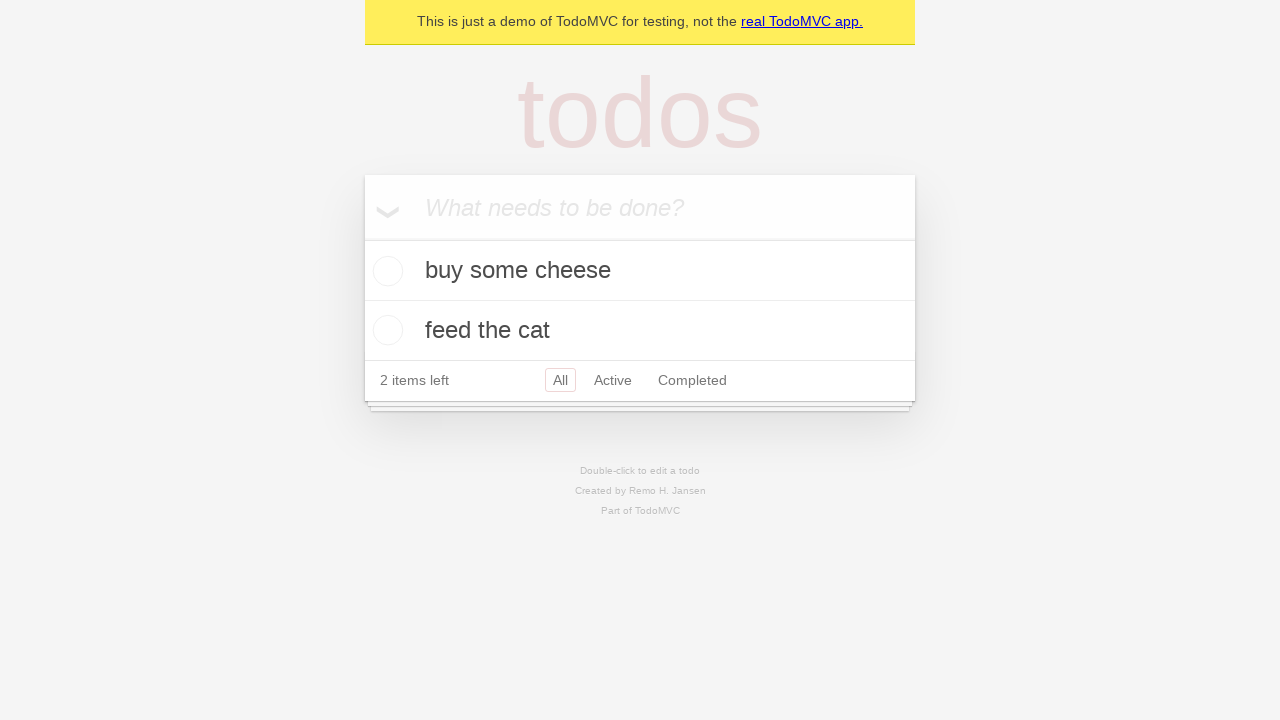

Checked the first todo item at (385, 271) on internal:testid=[data-testid="todo-item"s] >> nth=0 >> internal:role=checkbox
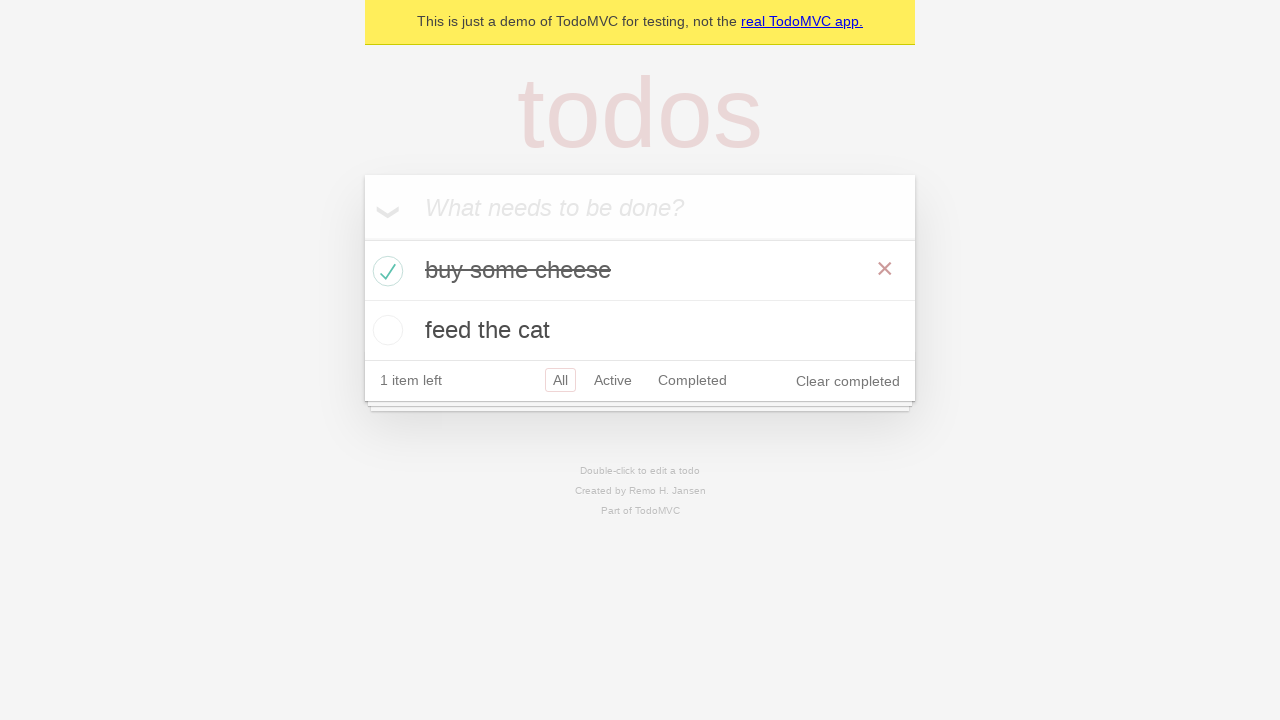

Reloaded the page to test data persistence
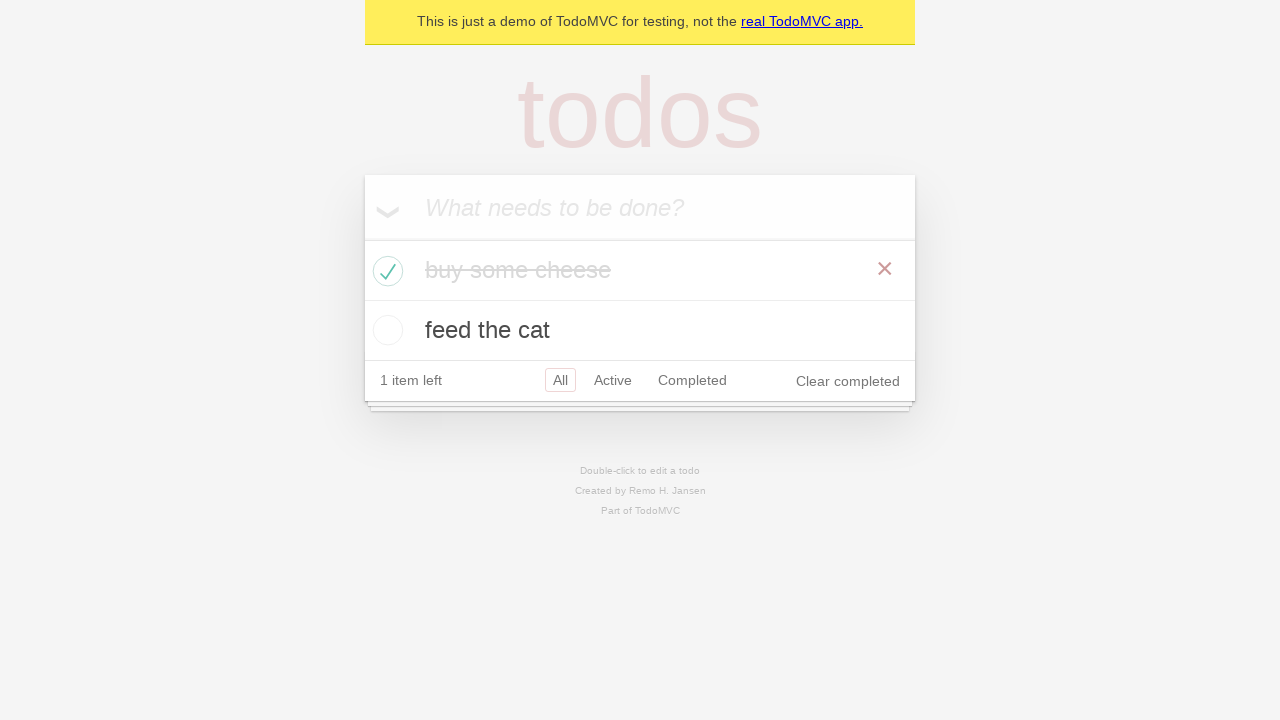

Waited for todo items to reload after page refresh
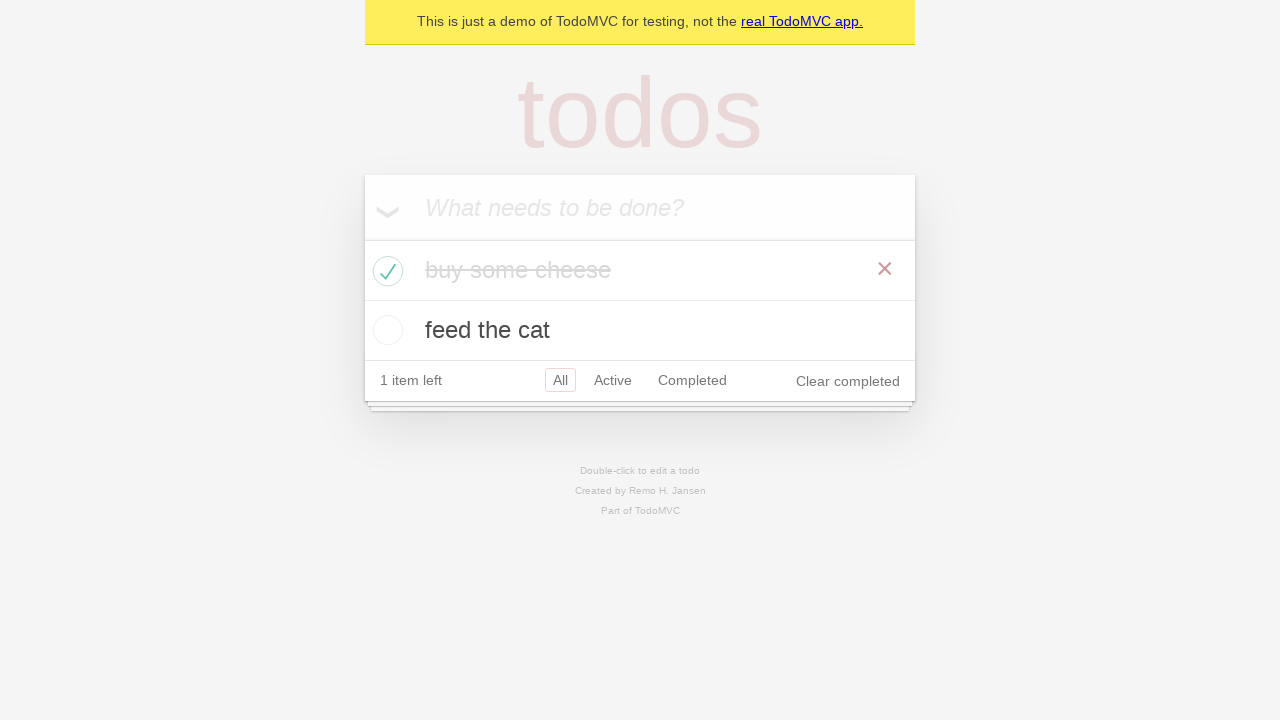

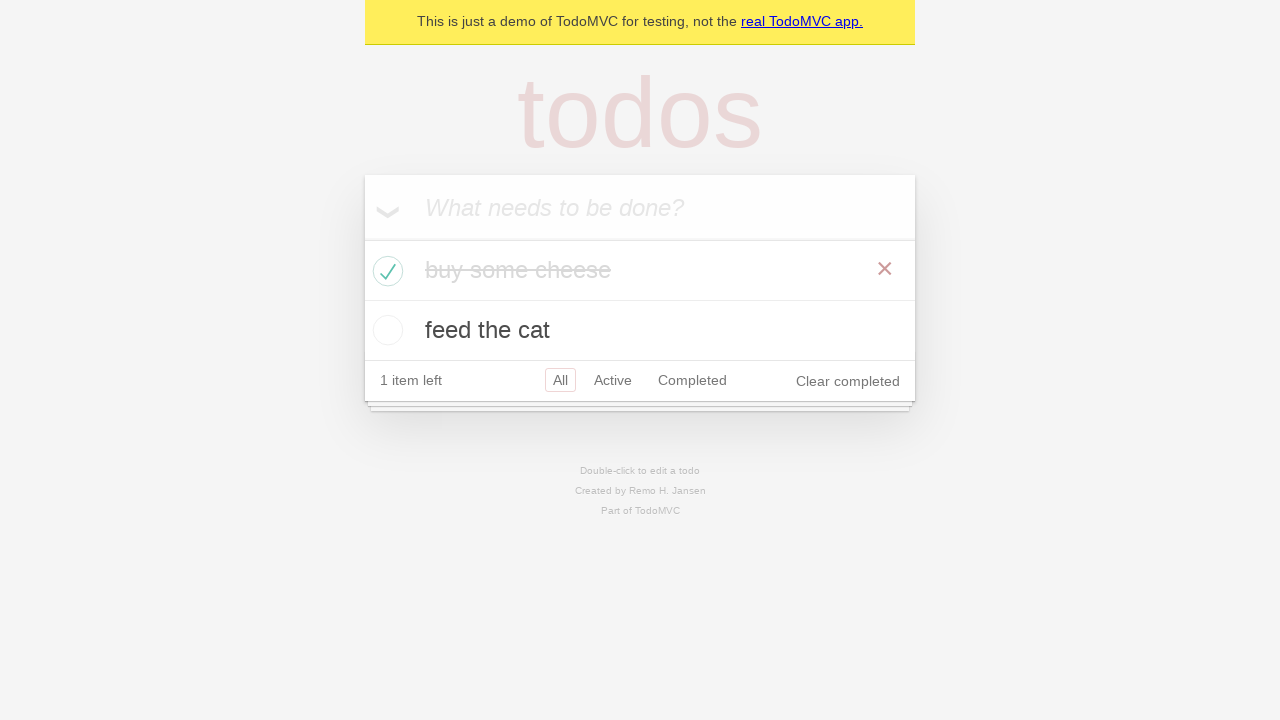